Searches a table for a cell containing "15" and enters True or False based on whether it exists

Starting URL: https://obstaclecourse.tricentis.com/Obstacles/41036

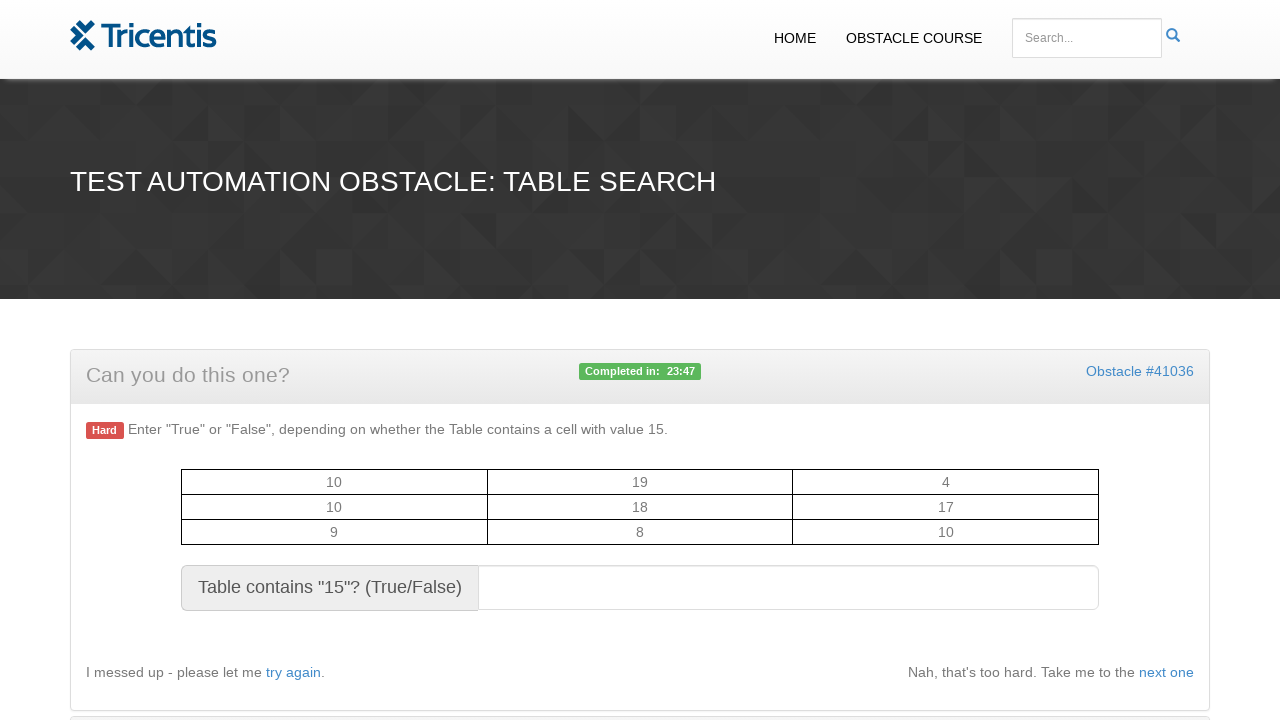

Located all cells in the table with id 'randomTable'
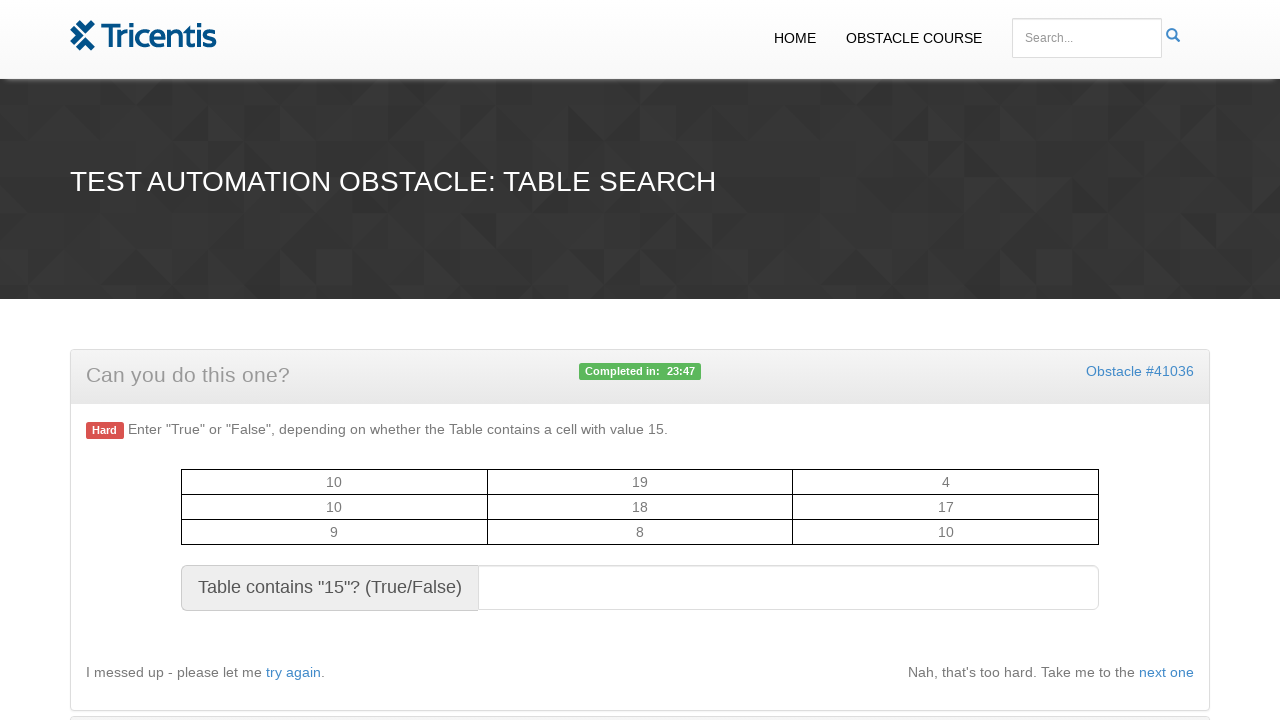

Searched table cells for value '15'
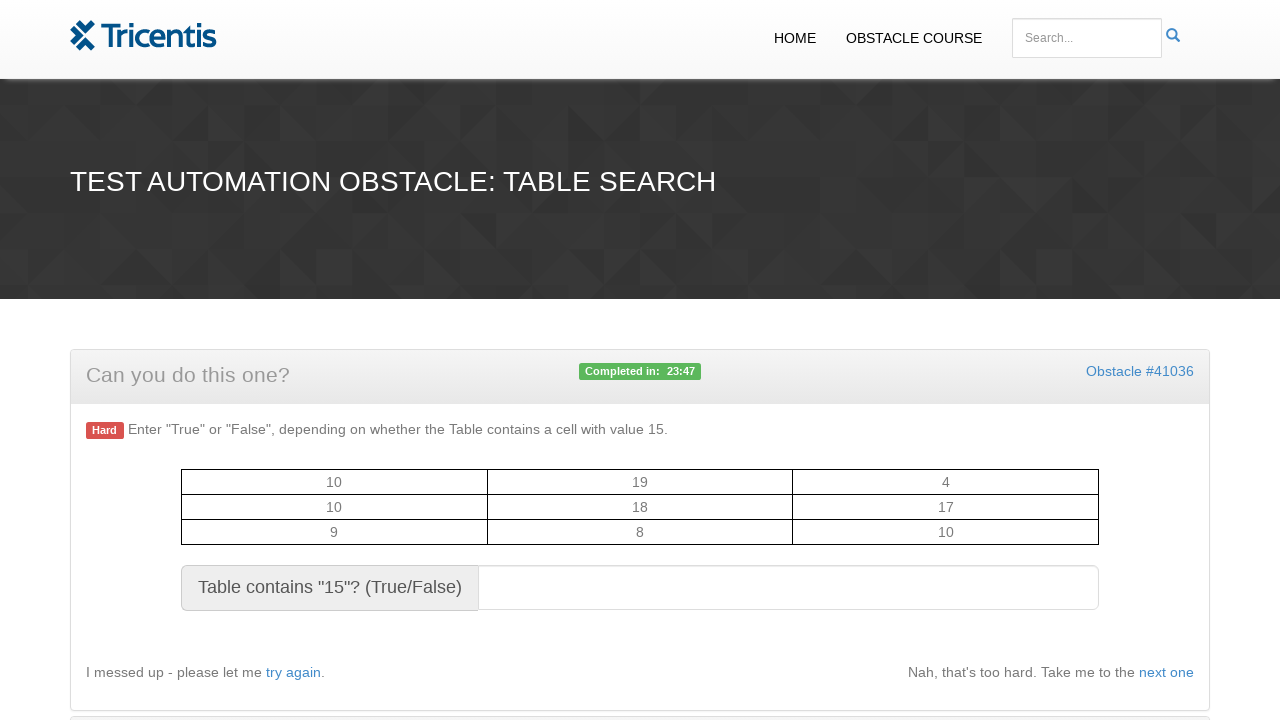

Filled result field with False based on cell search on #resulttext
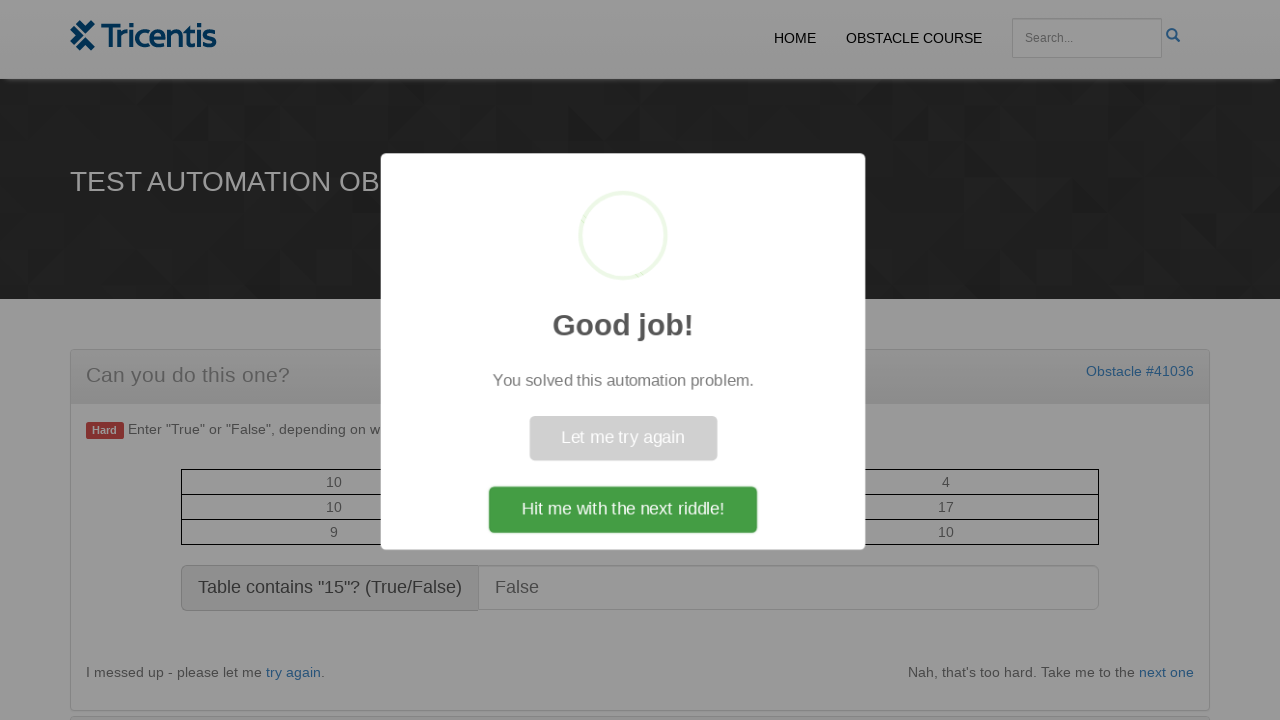

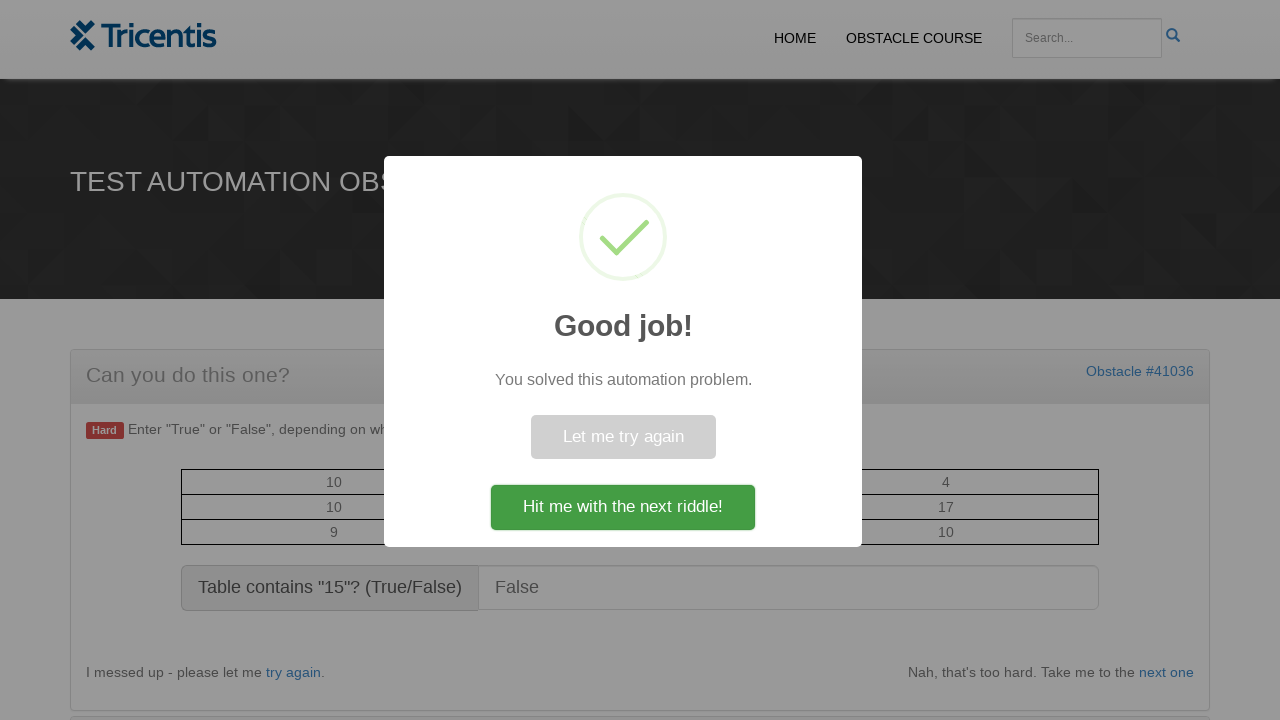